Tests dynamic loading by navigating to Example 1, clicking Start, and verifying hidden "Hello World" becomes visible

Starting URL: https://the-internet.herokuapp.com/

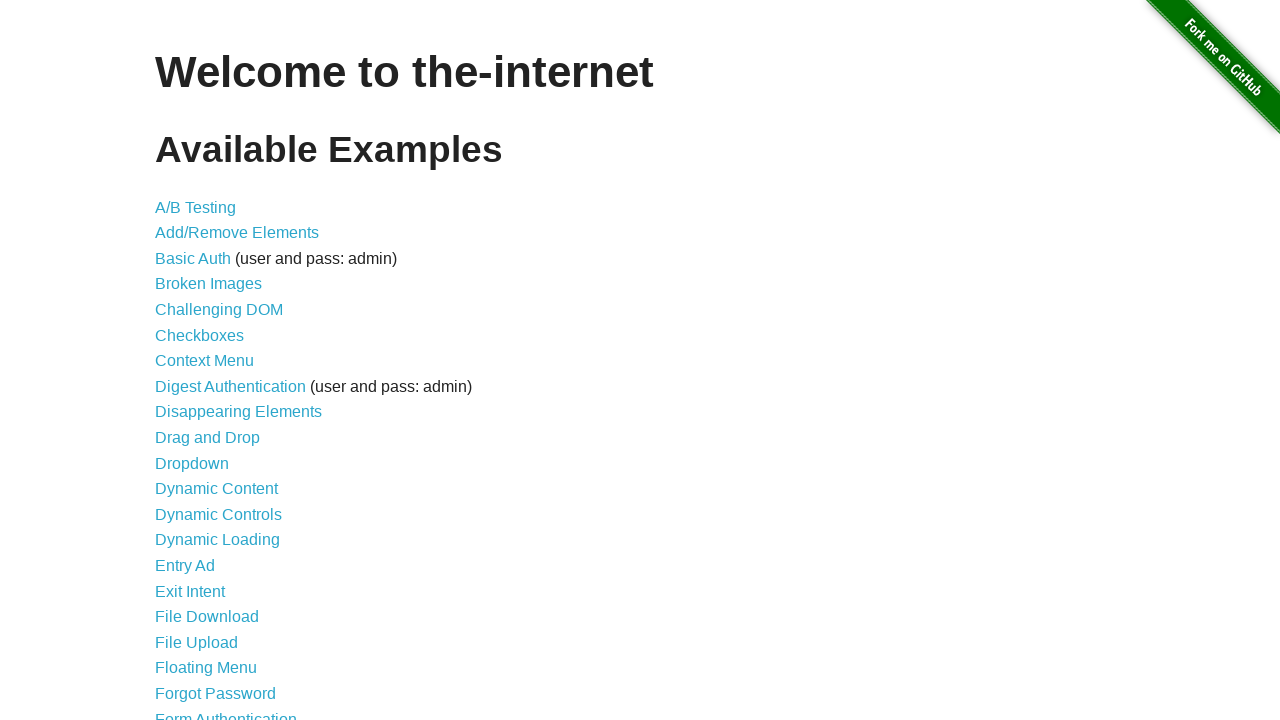

Clicked on Dynamic Loading link at (218, 540) on a[href='/dynamic_loading']
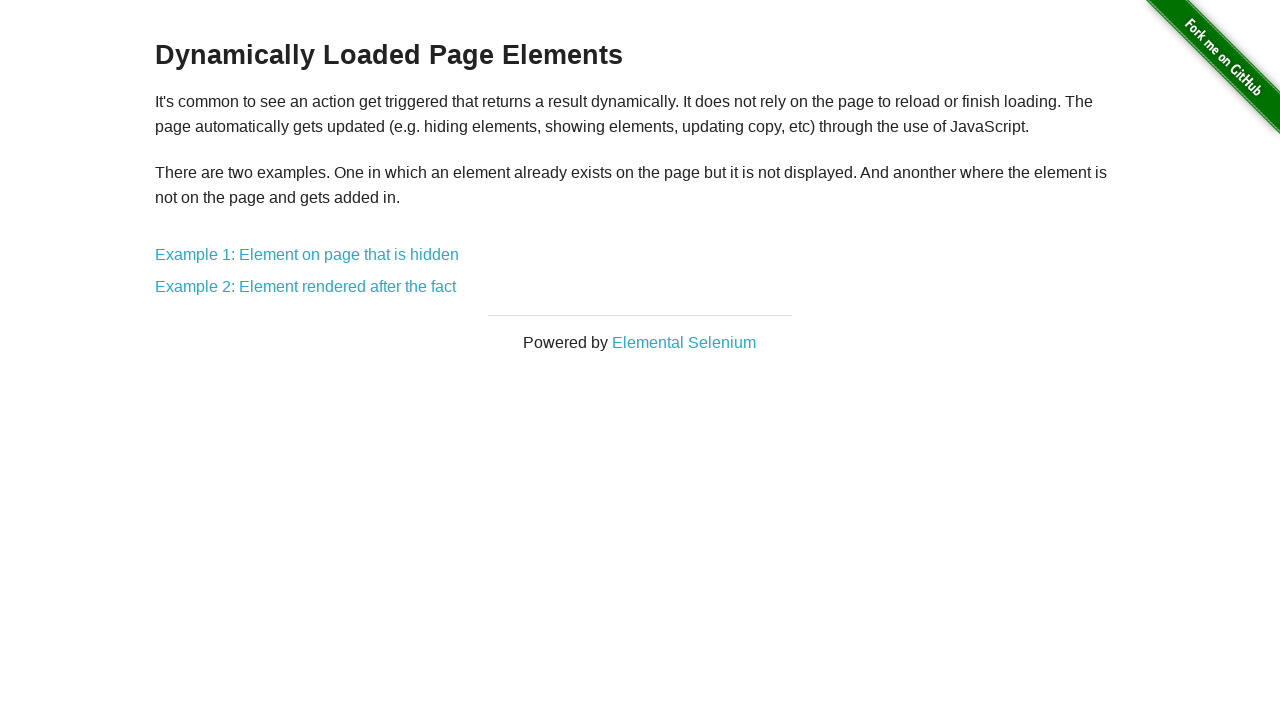

Clicked on Example 1 link at (307, 255) on a[href='/dynamic_loading/1']
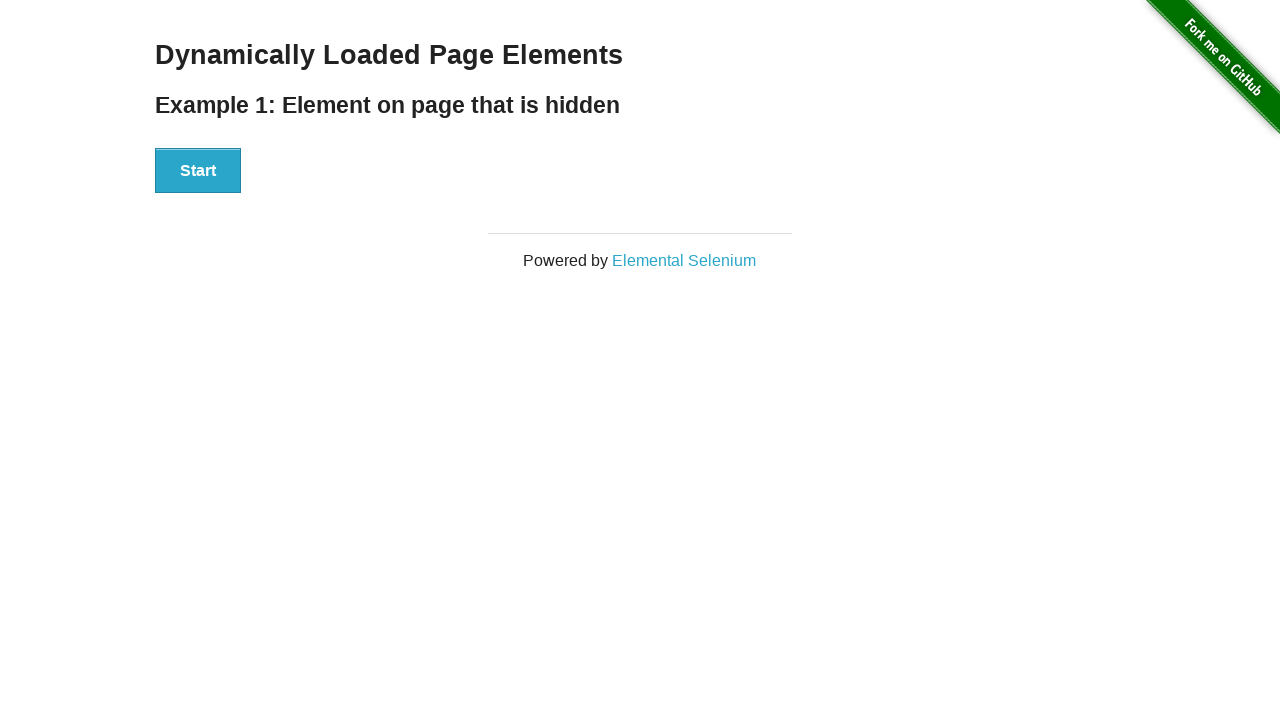

Clicked the Start button to begin dynamic loading at (198, 171) on button:has-text('Start')
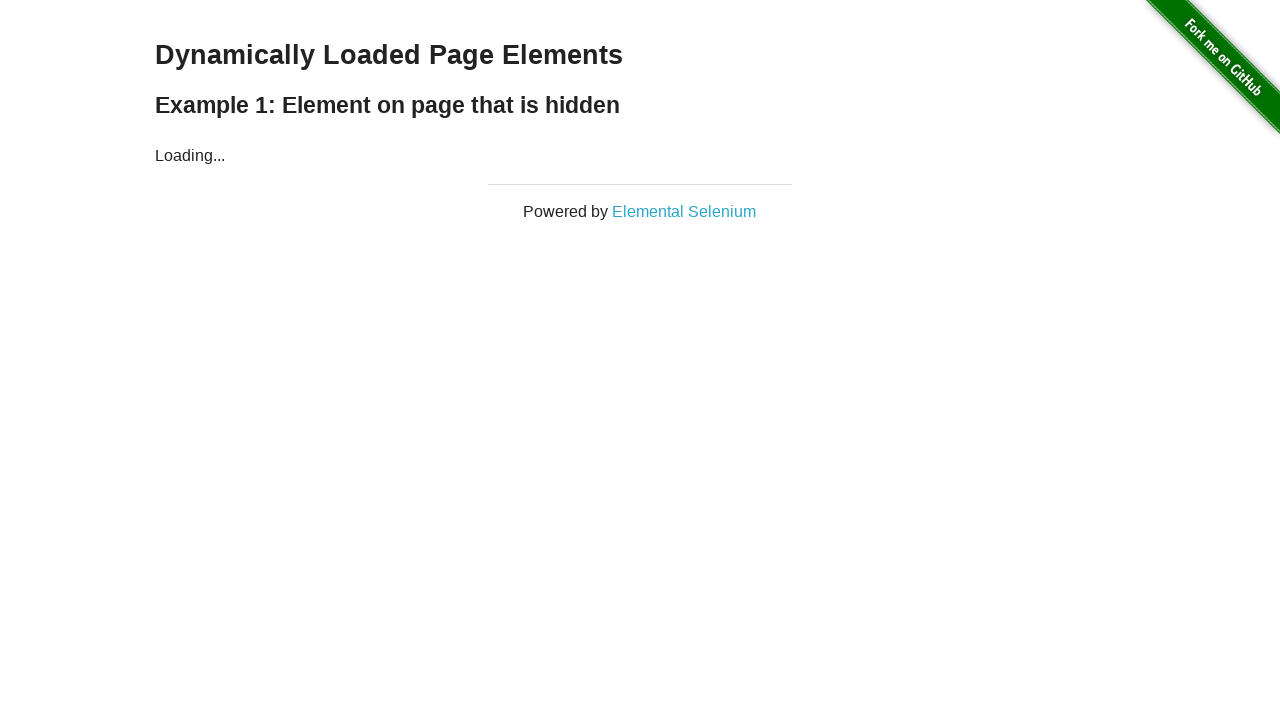

Verified 'Hello World!' text became visible after loading
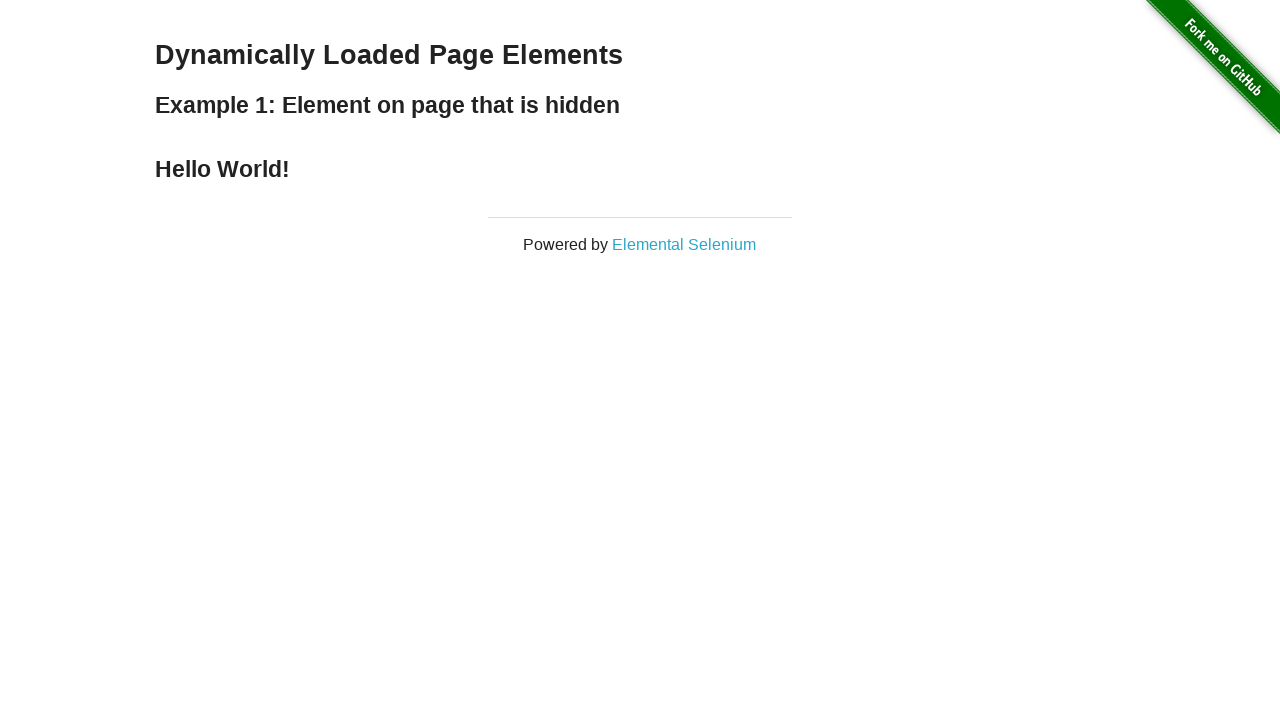

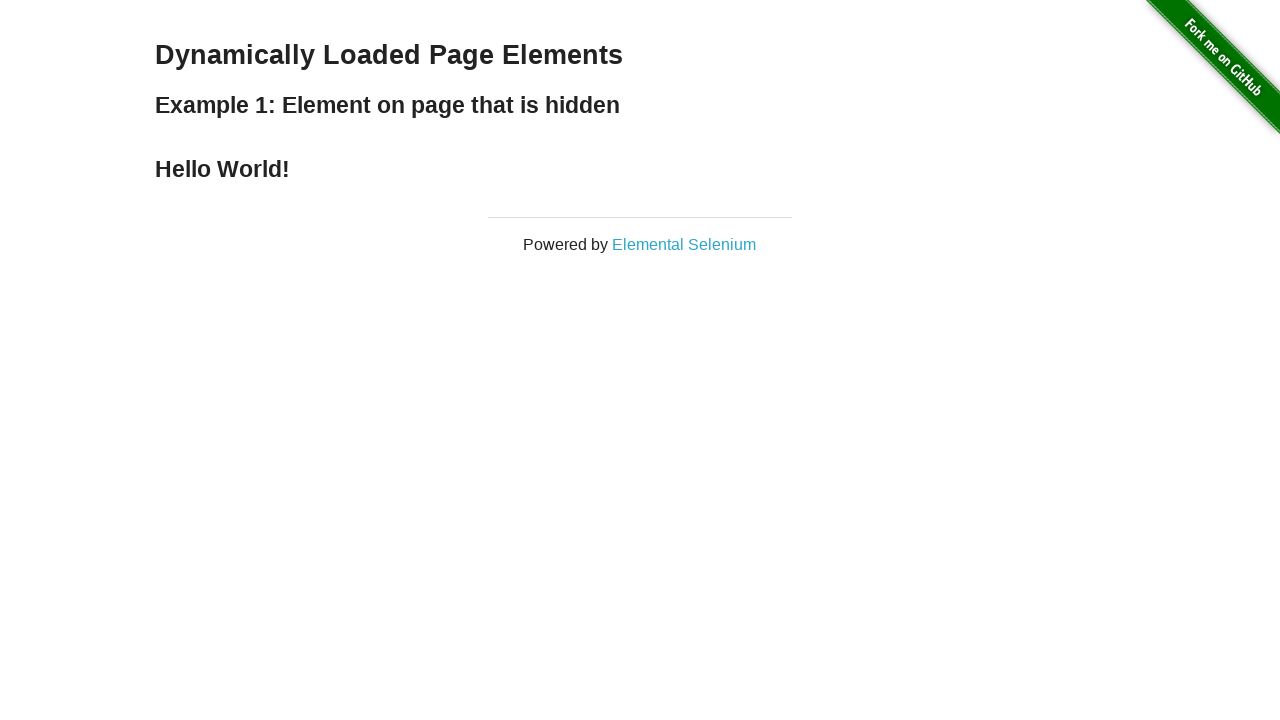